Tests sending keys to the active element without explicitly focusing on a specific element

Starting URL: https://www.selenium.dev/selenium/web/single_text_input.html

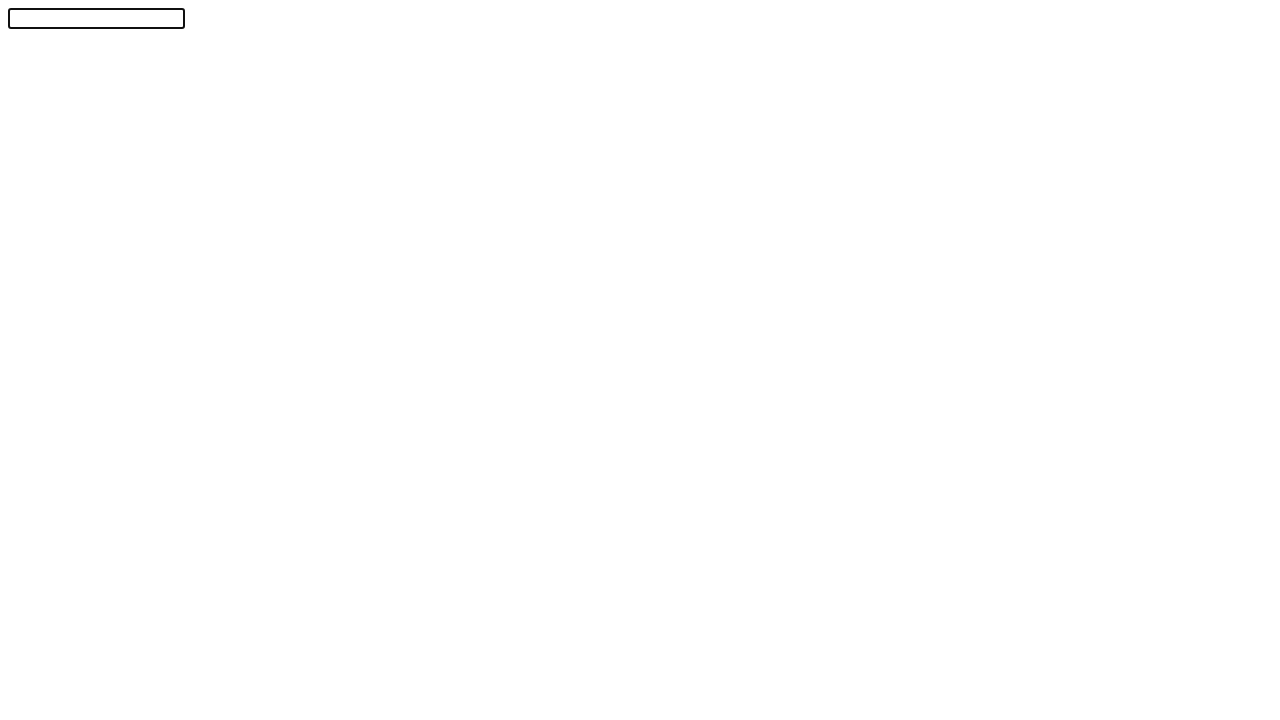

Typed 'abc' to the active element using keyboard
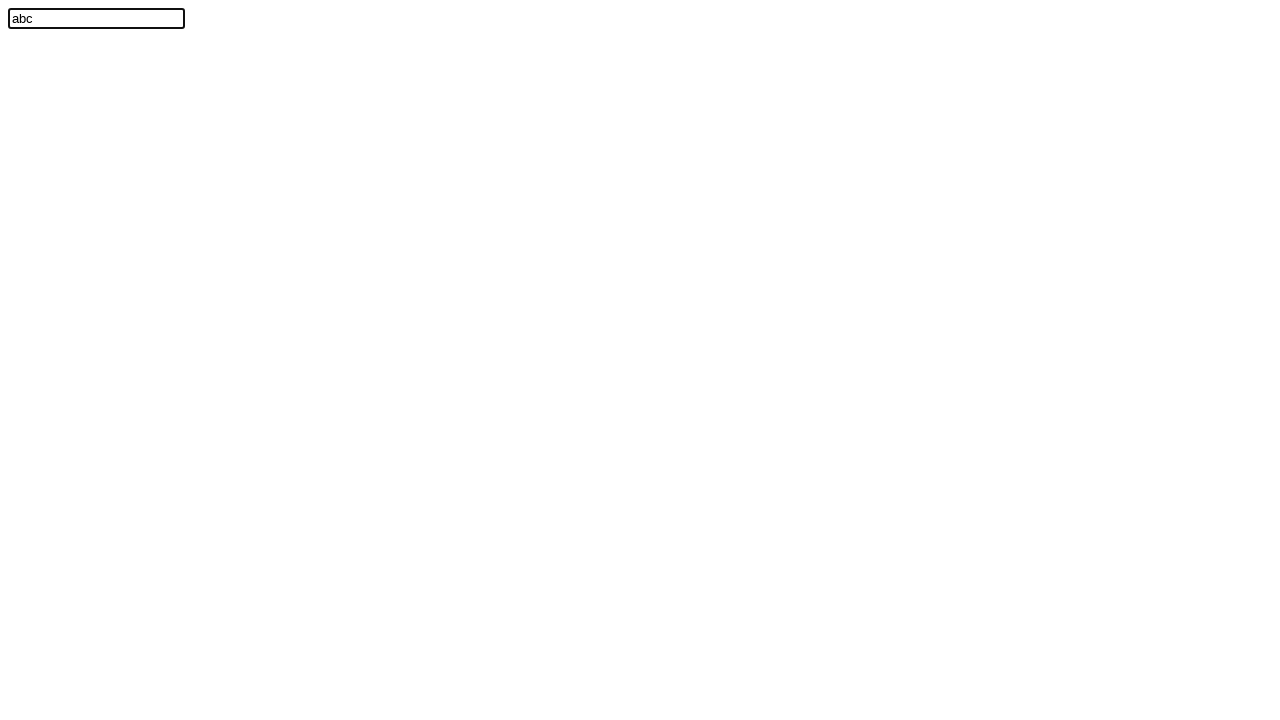

Located the text input field with id 'textInput'
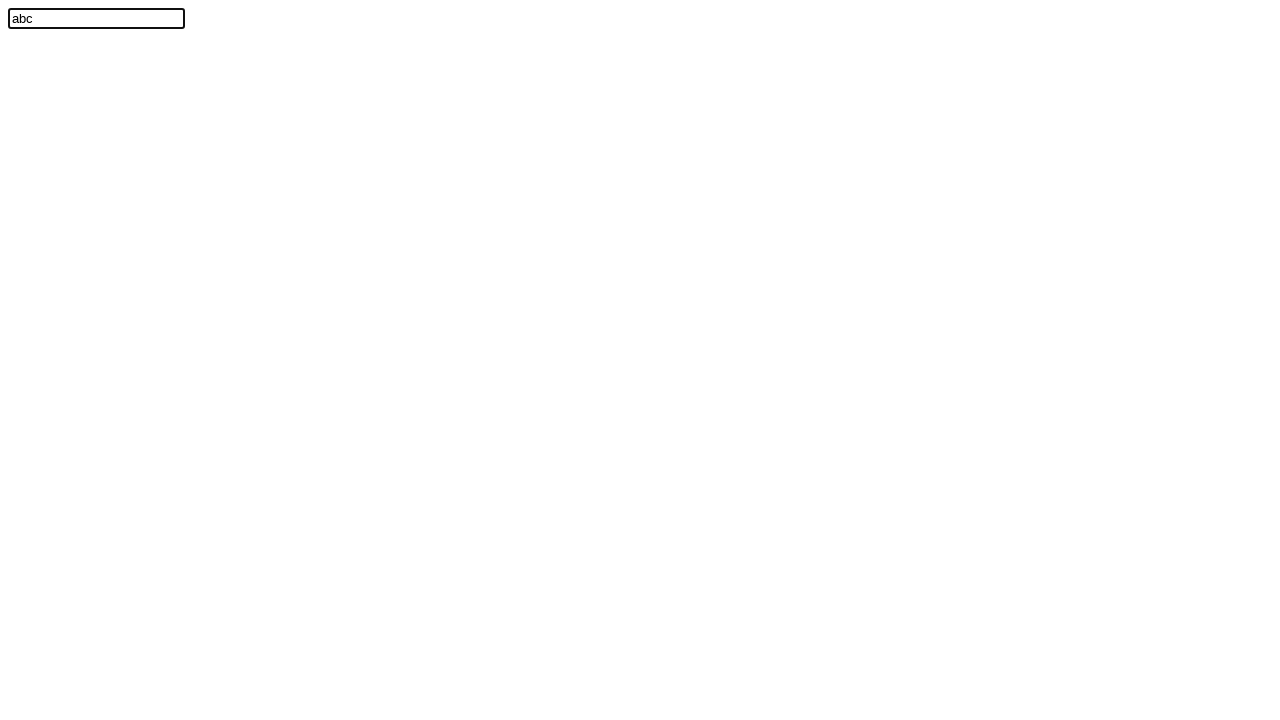

Verified that the text field contains 'abc'
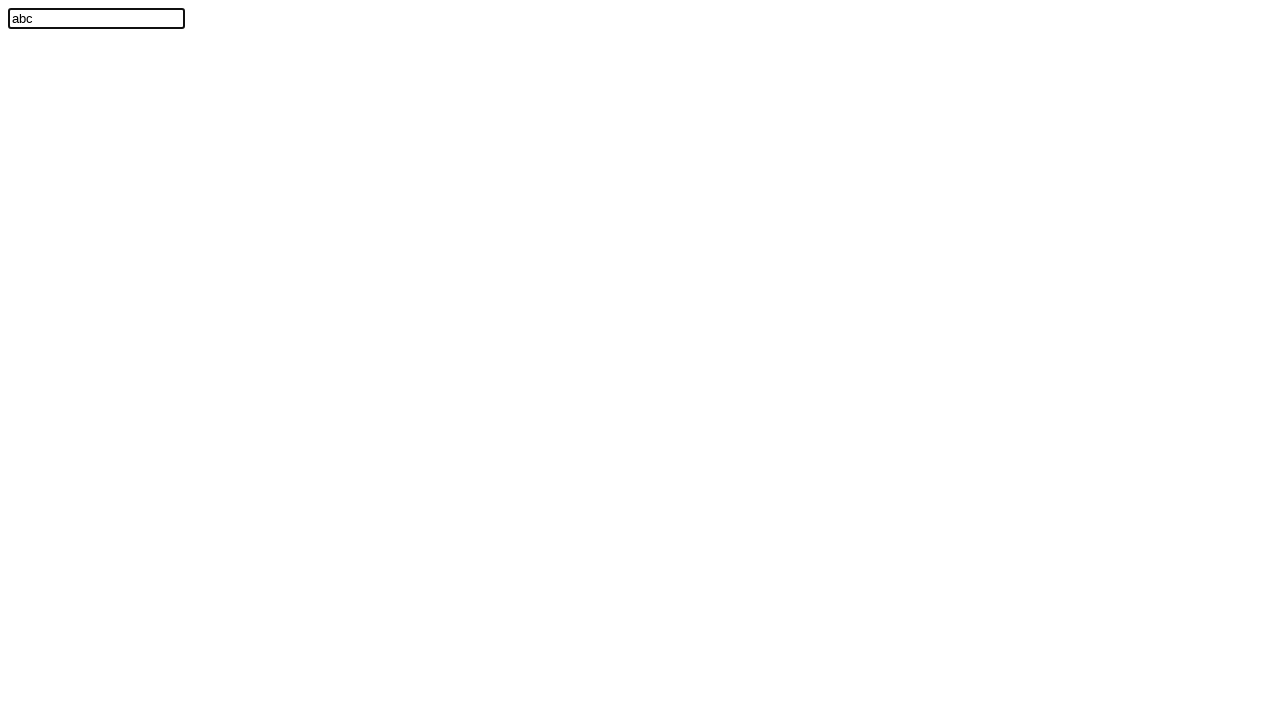

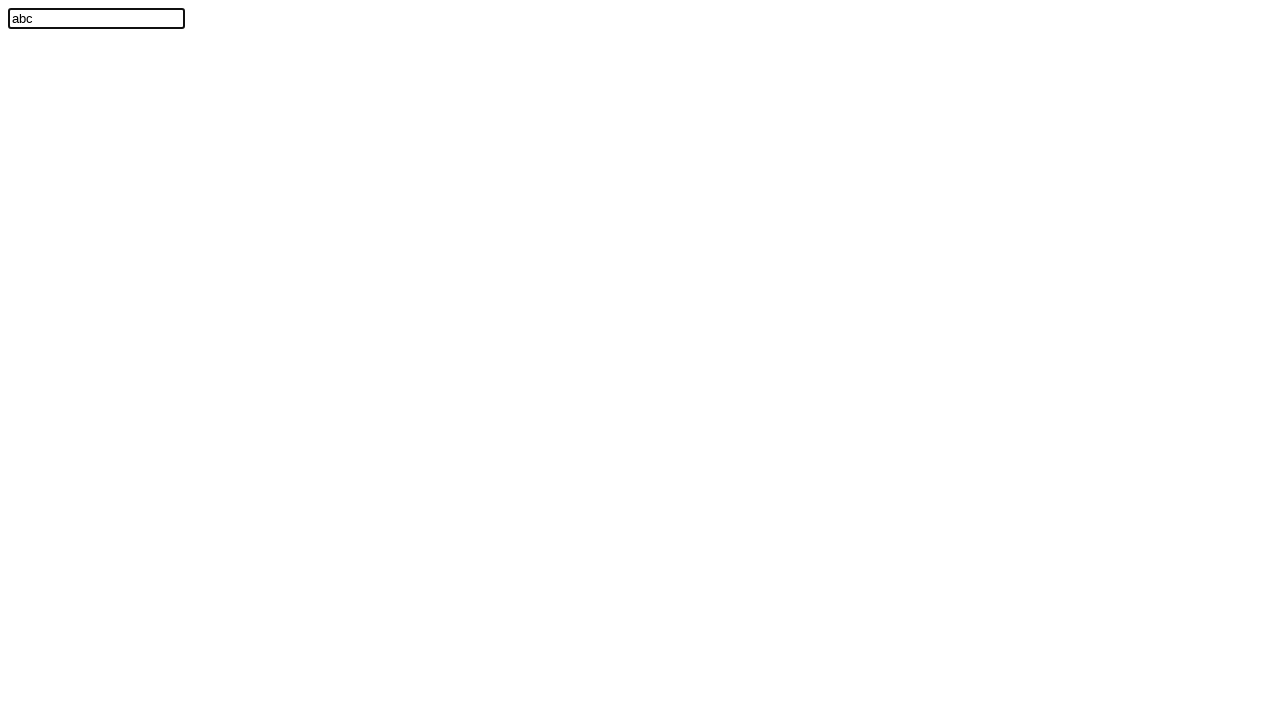